Tests multi-select dropdown functionality by selecting options using visible text, index, and value attributes, then deselecting an option to verify the multi-select behavior works correctly.

Starting URL: https://v1.training-support.net/selenium/selects

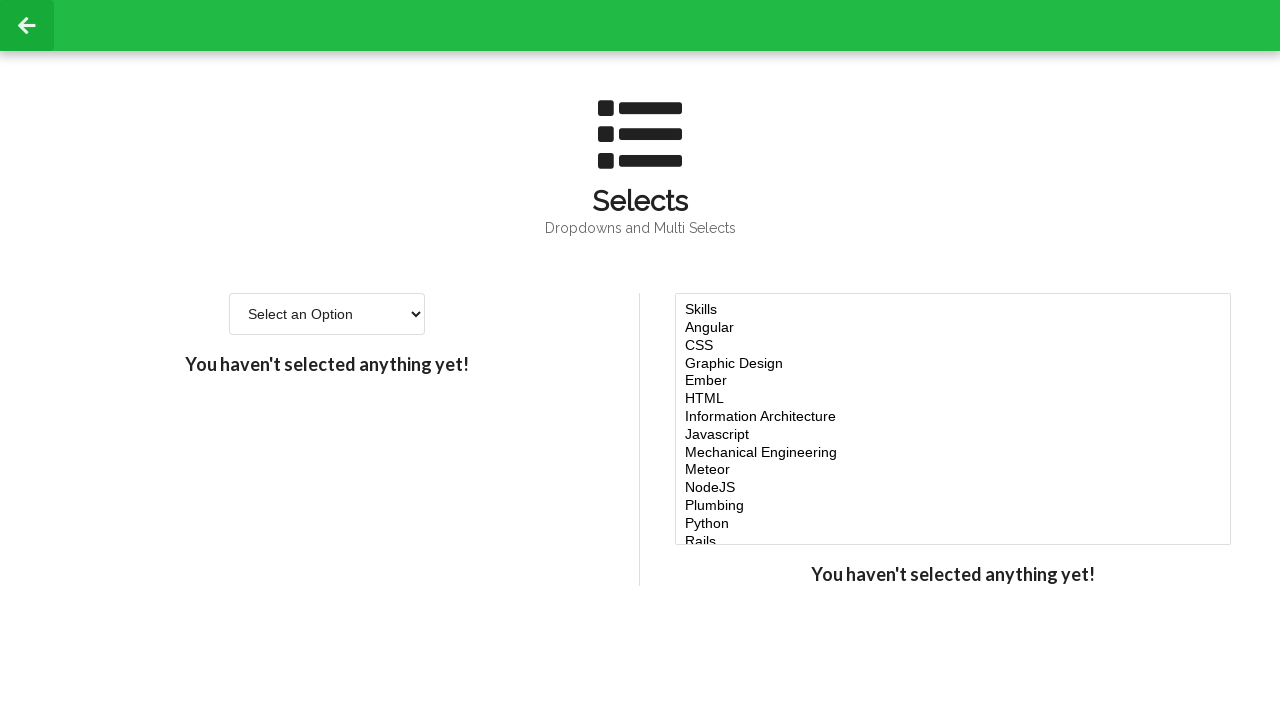

Located the multi-select dropdown element
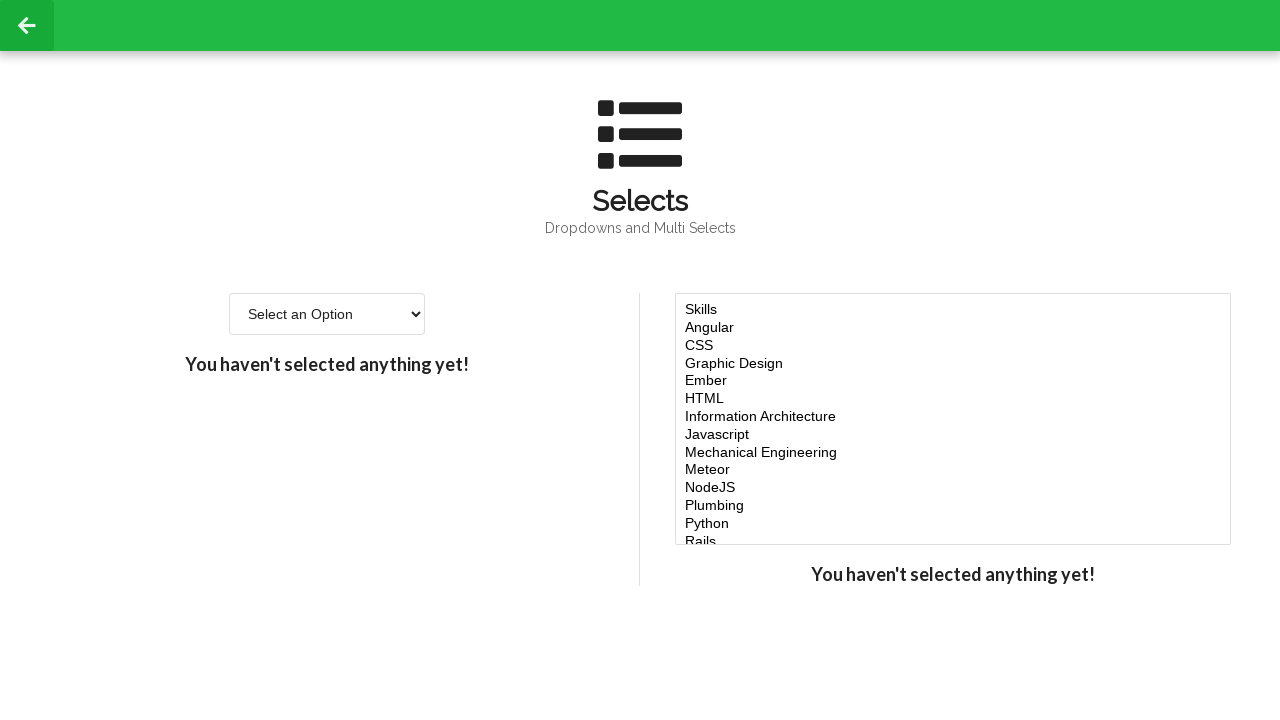

Selected 'Javascript' option using visible text on #multi-select
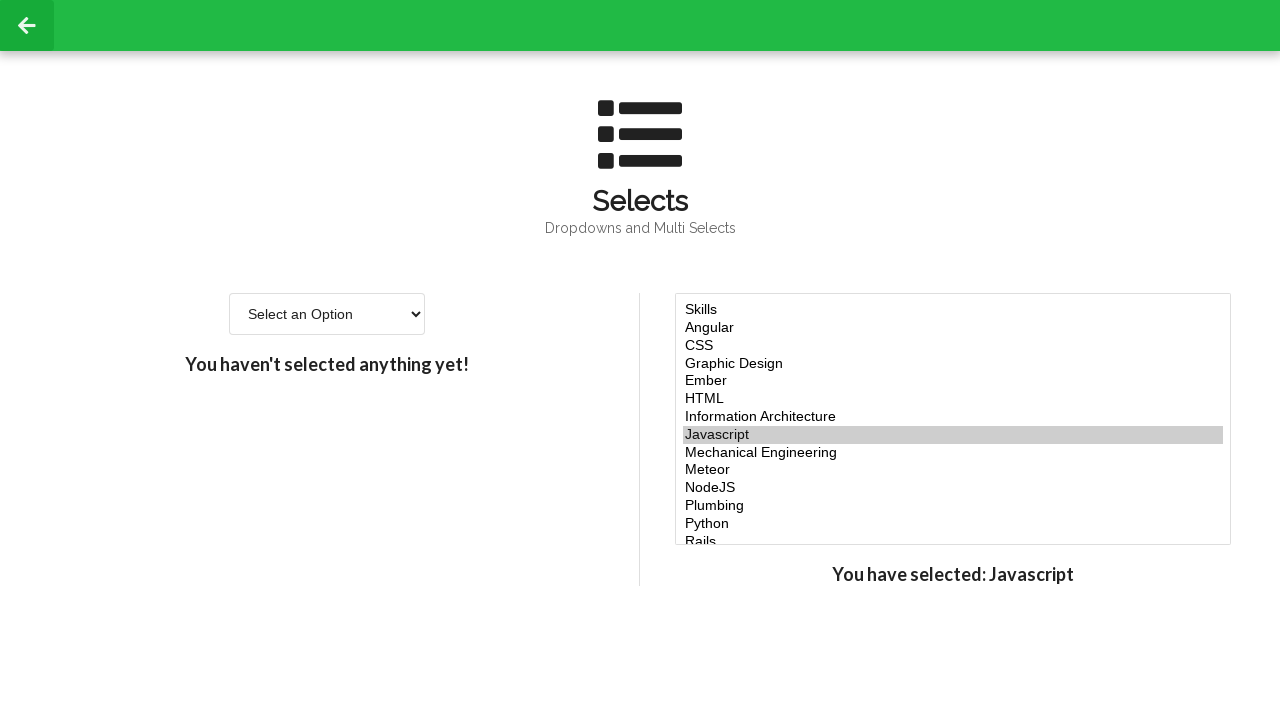

Selected option at index 4 on #multi-select
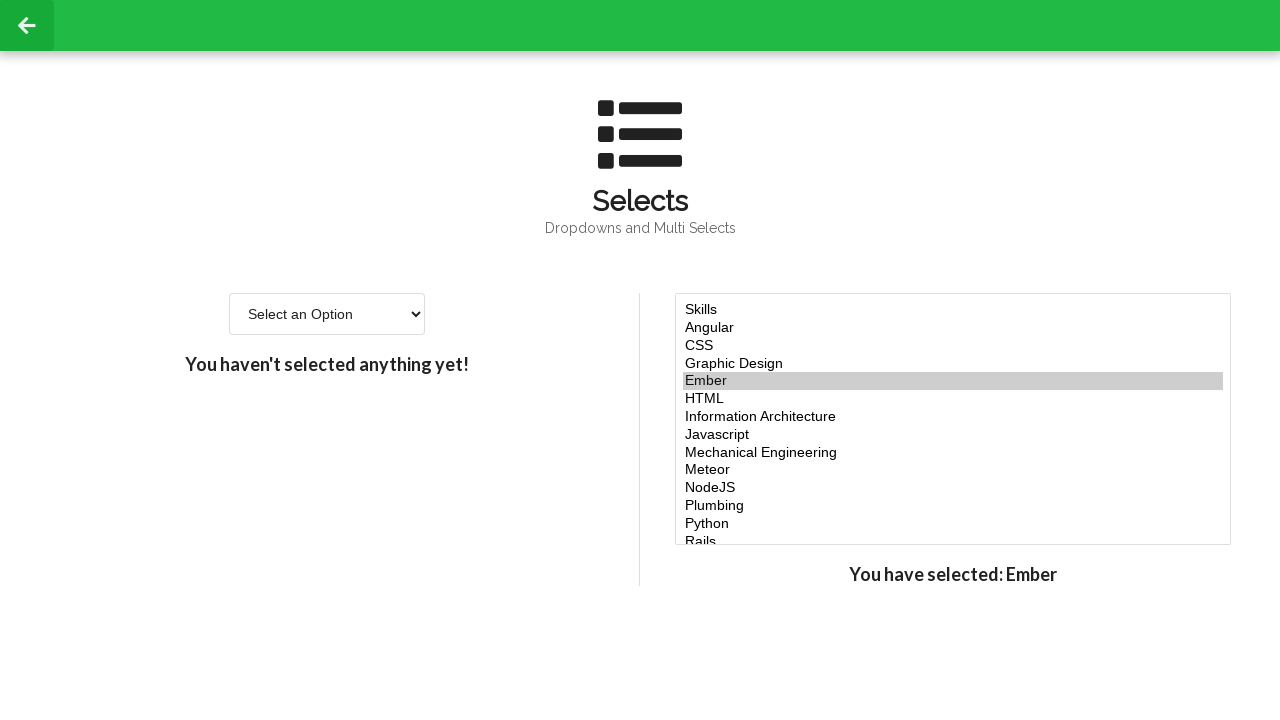

Selected option at index 5 on #multi-select
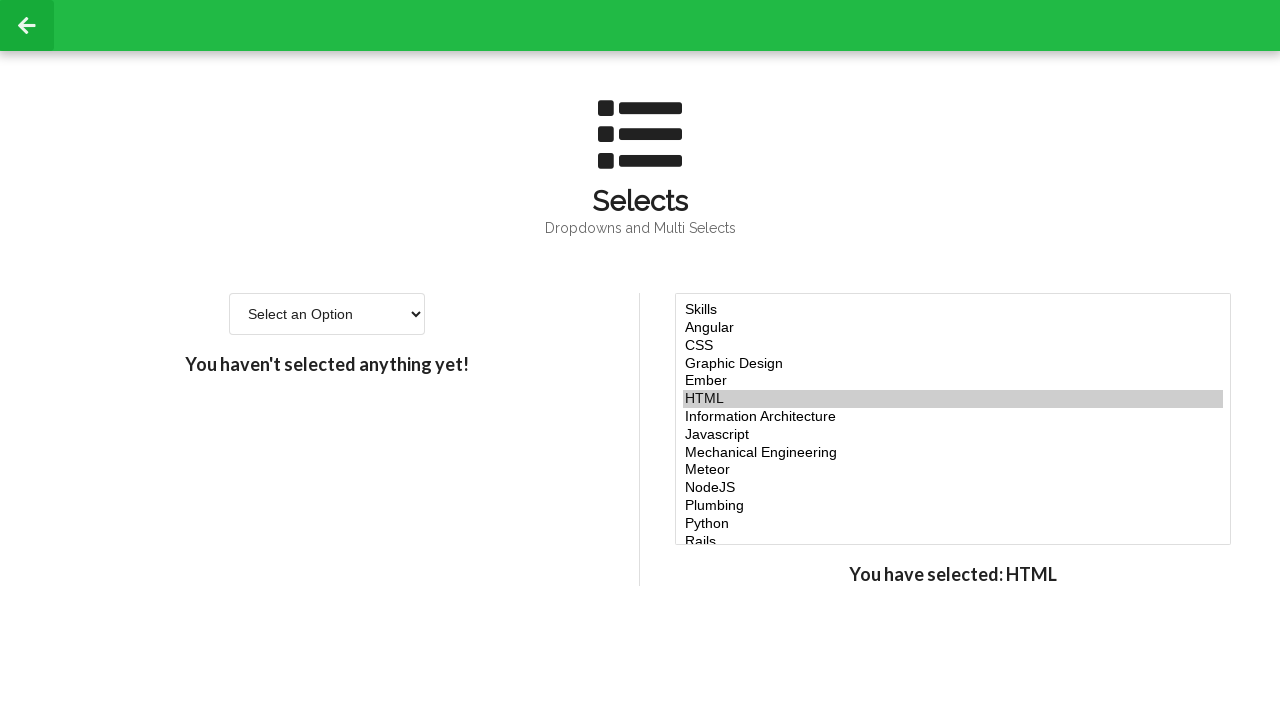

Selected option at index 6 on #multi-select
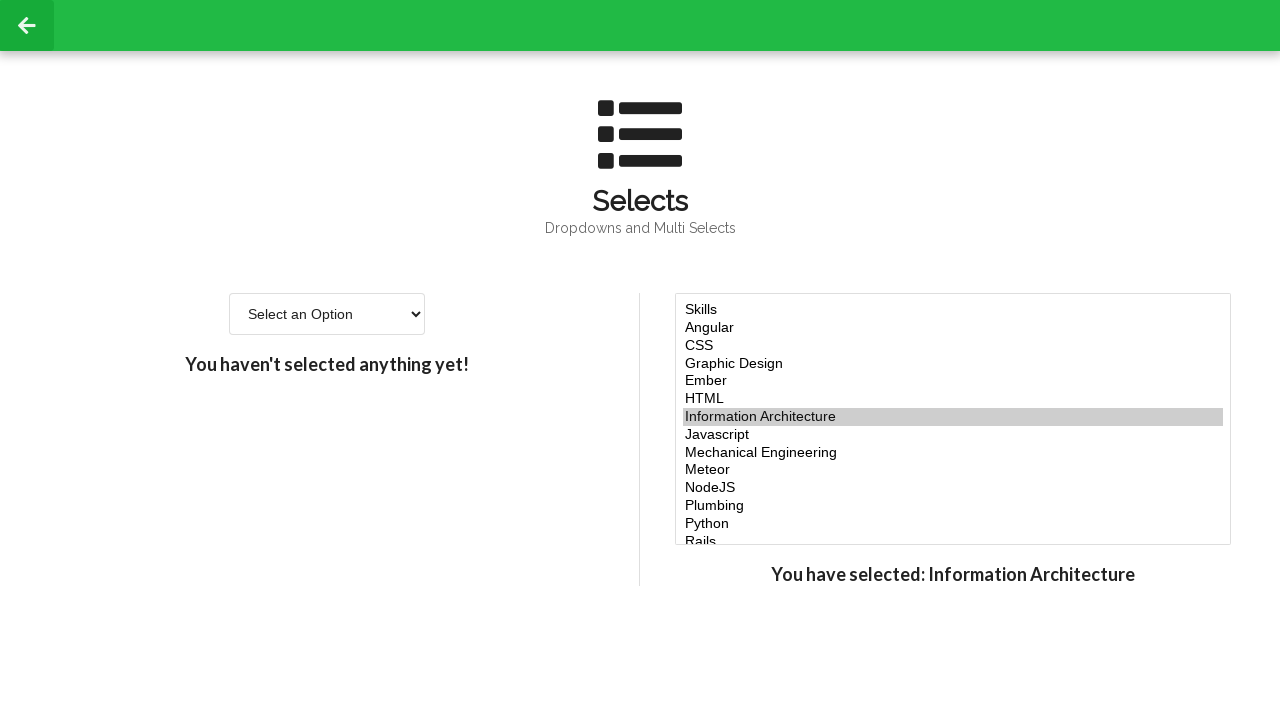

Selected 'NodeJS' option using value attribute 'node' on #multi-select
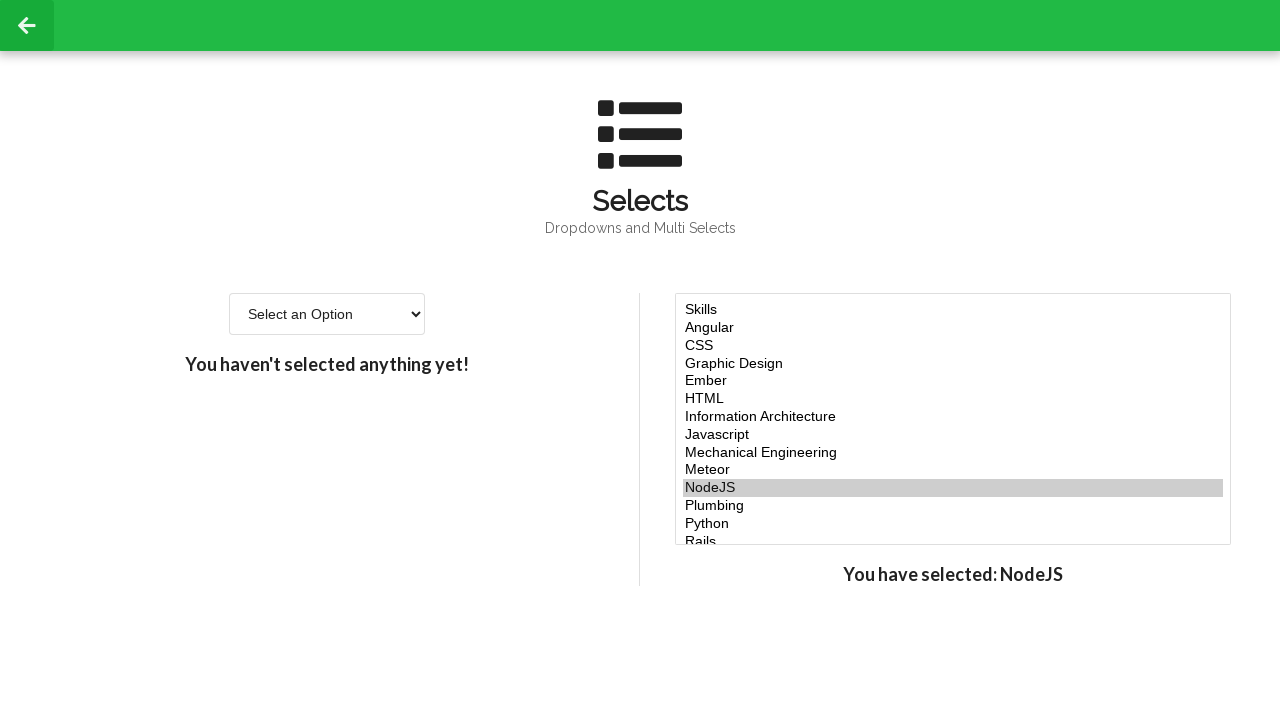

Waited 500ms to observe selections
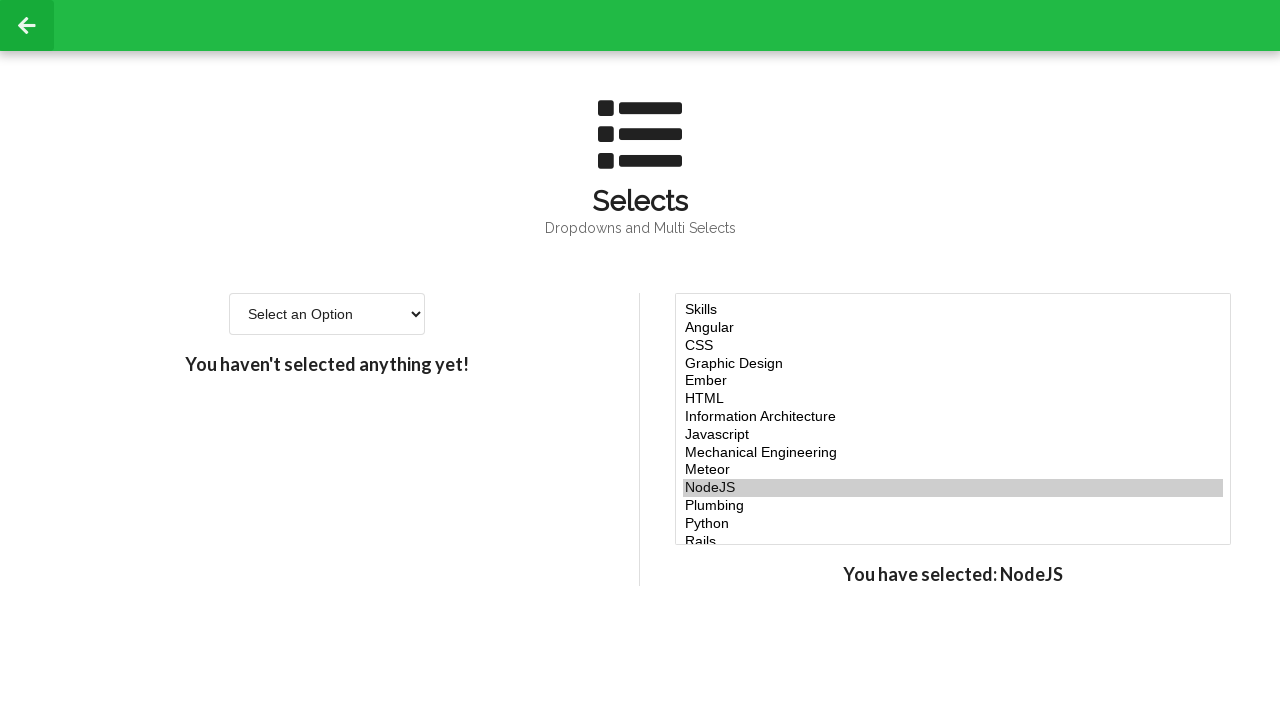

Located all currently checked options
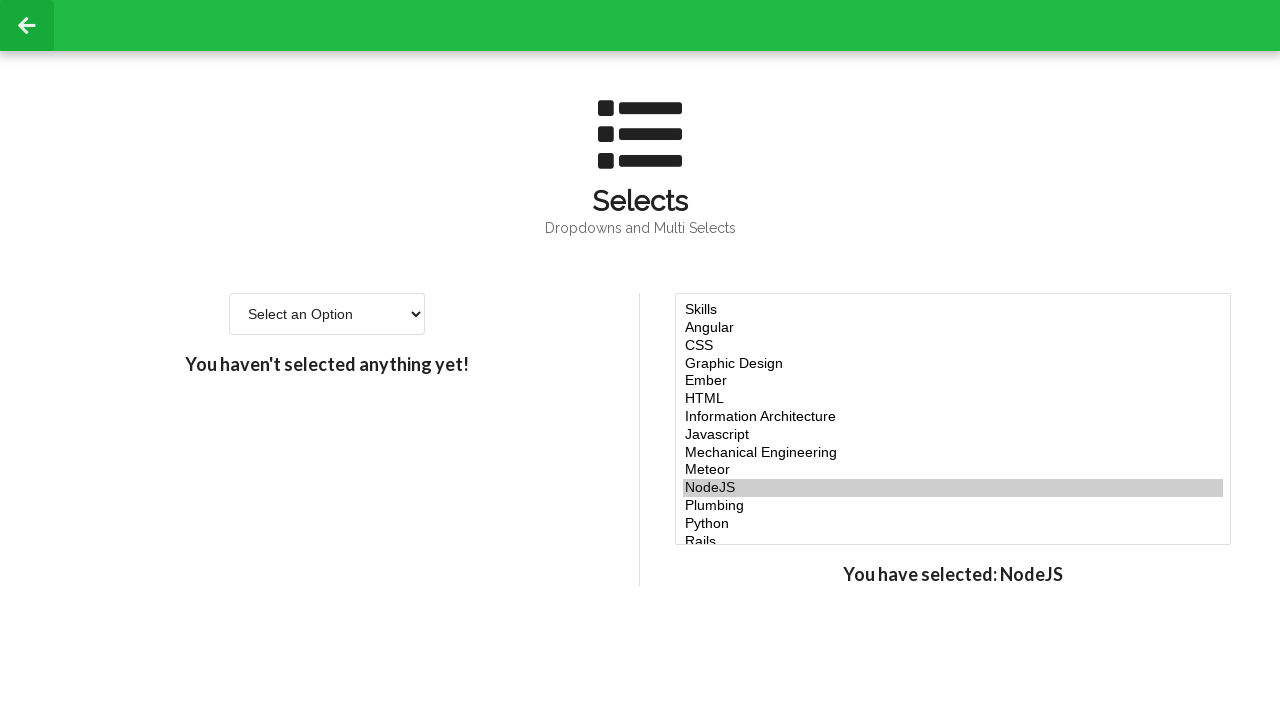

Retrieved values of all currently selected options
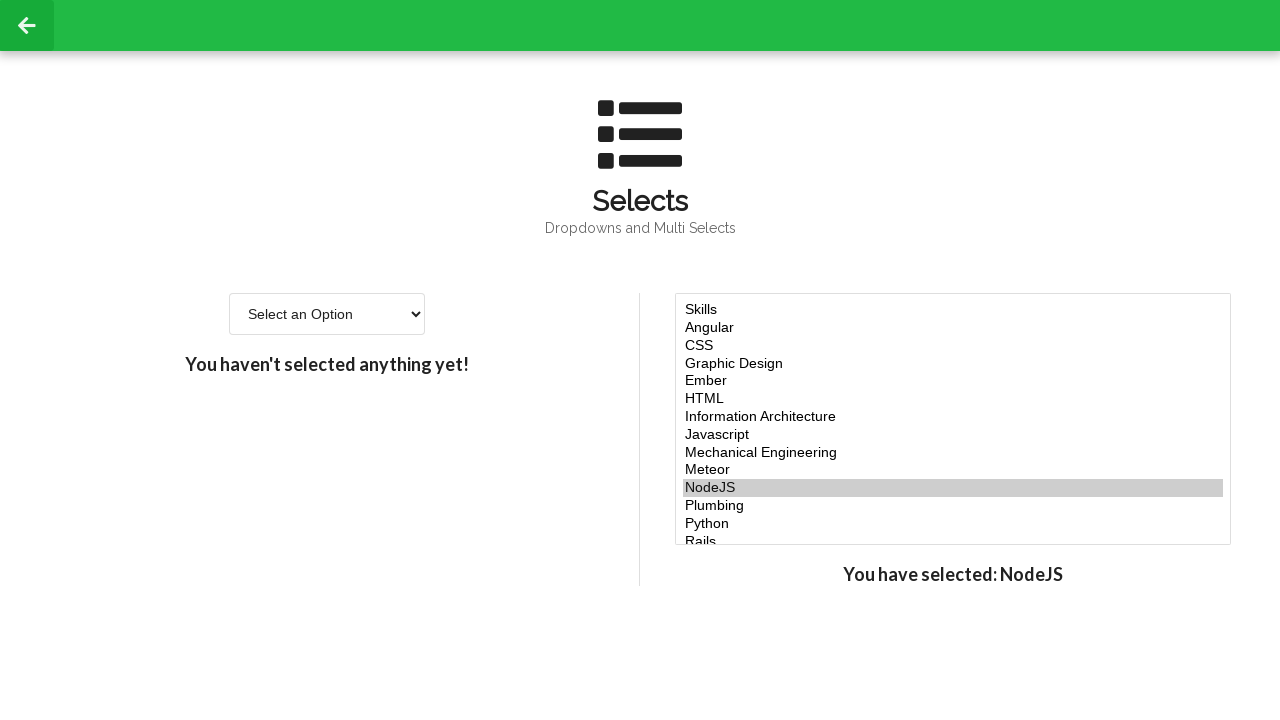

Located the option element at index 5
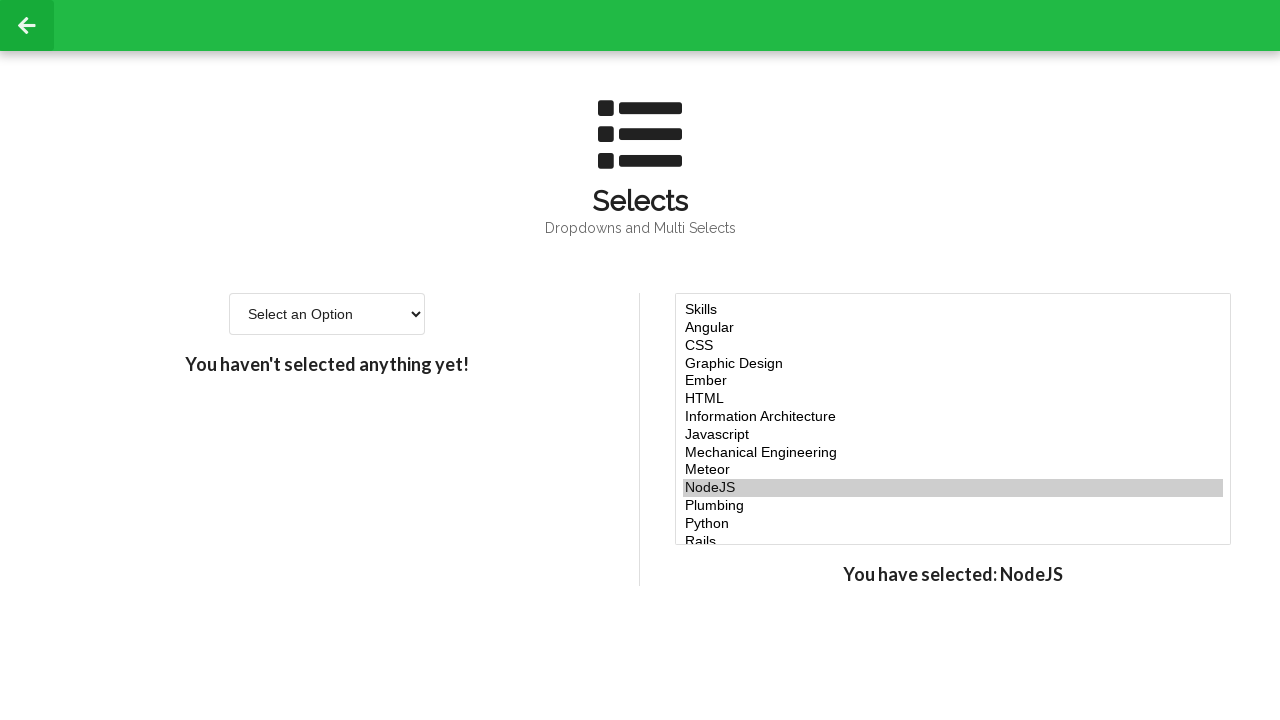

Retrieved the value attribute of the option at index 5 to be removed
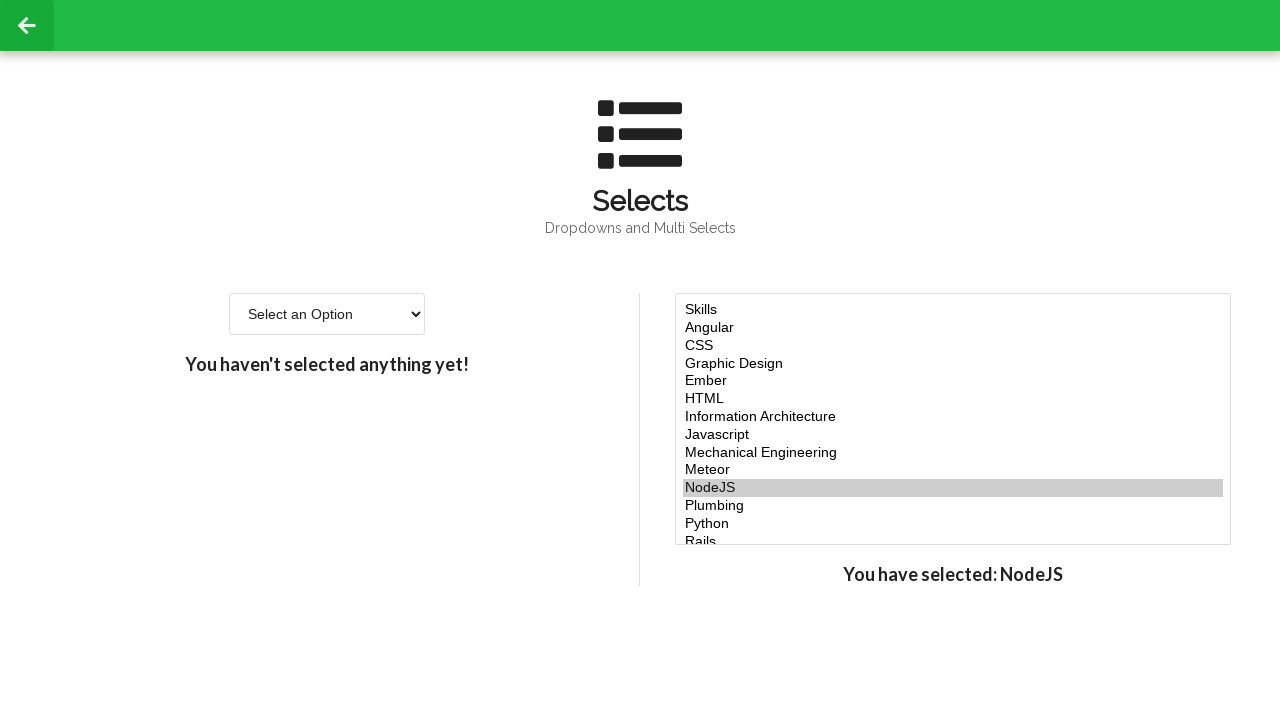

Filtered out the value at index 5 from the selected options list
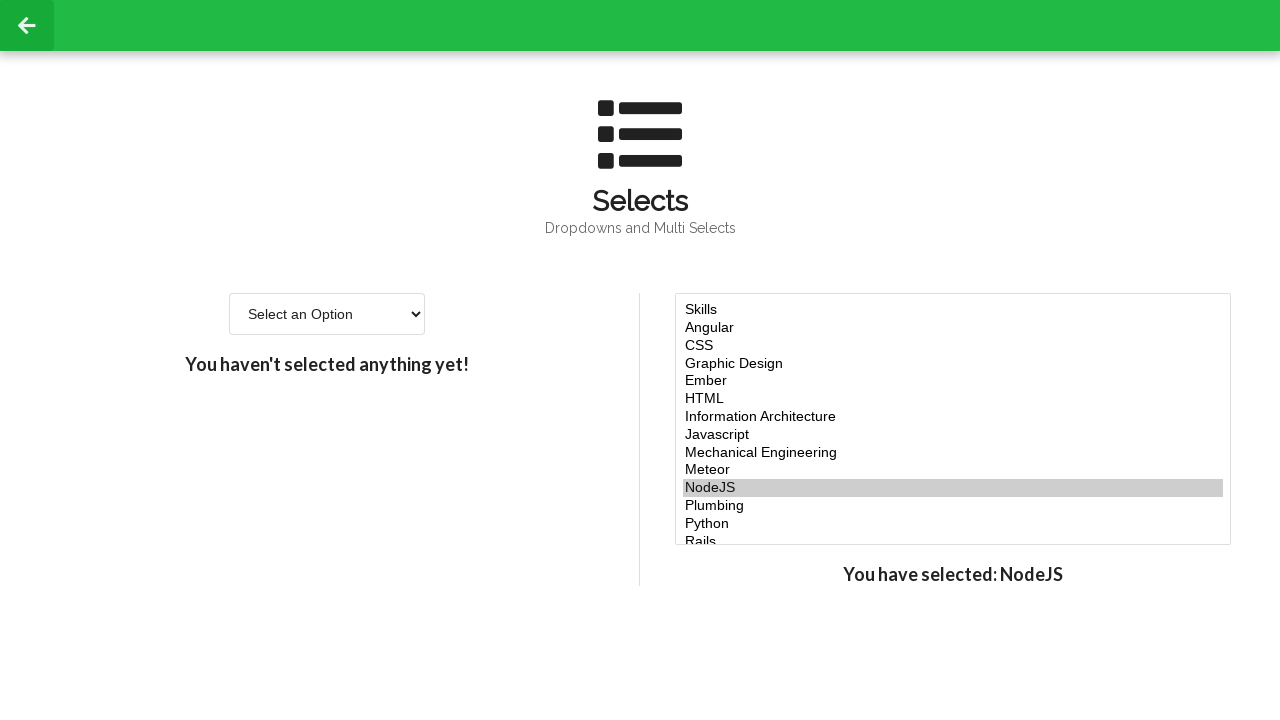

Re-selected all options except the one at index 5 (deselection complete) on #multi-select
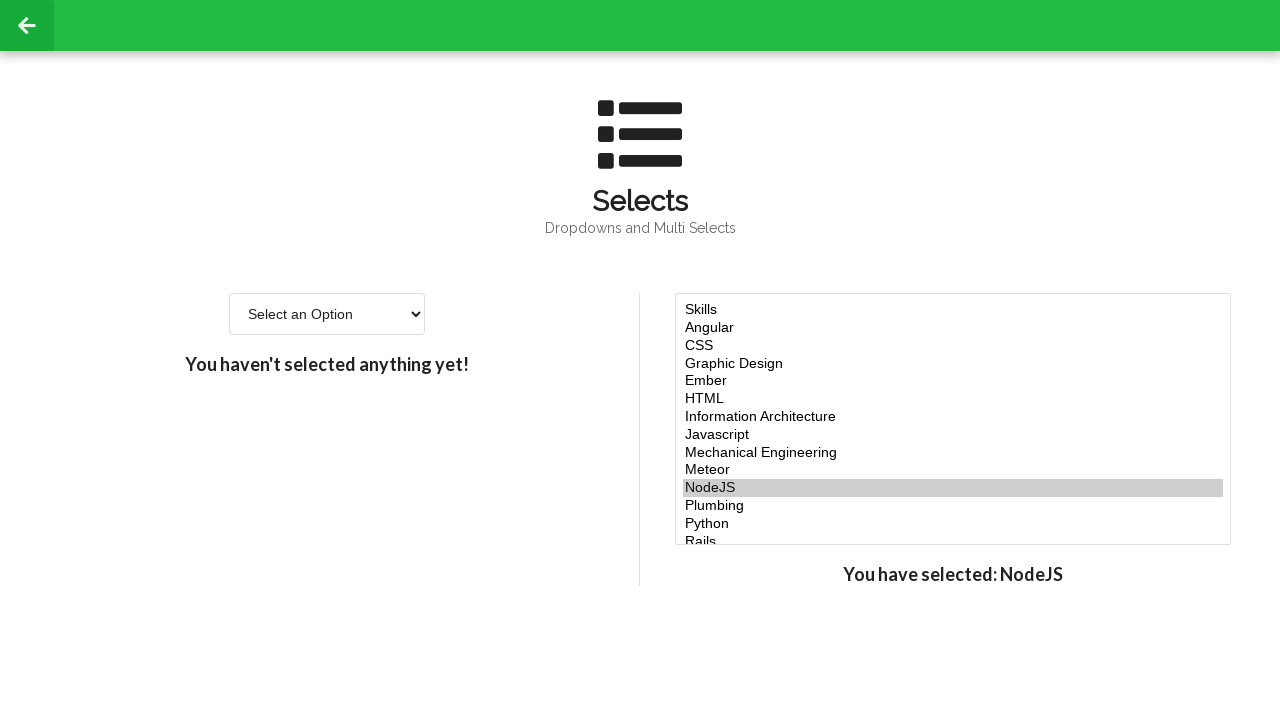

Waited 500ms to observe final multi-select state
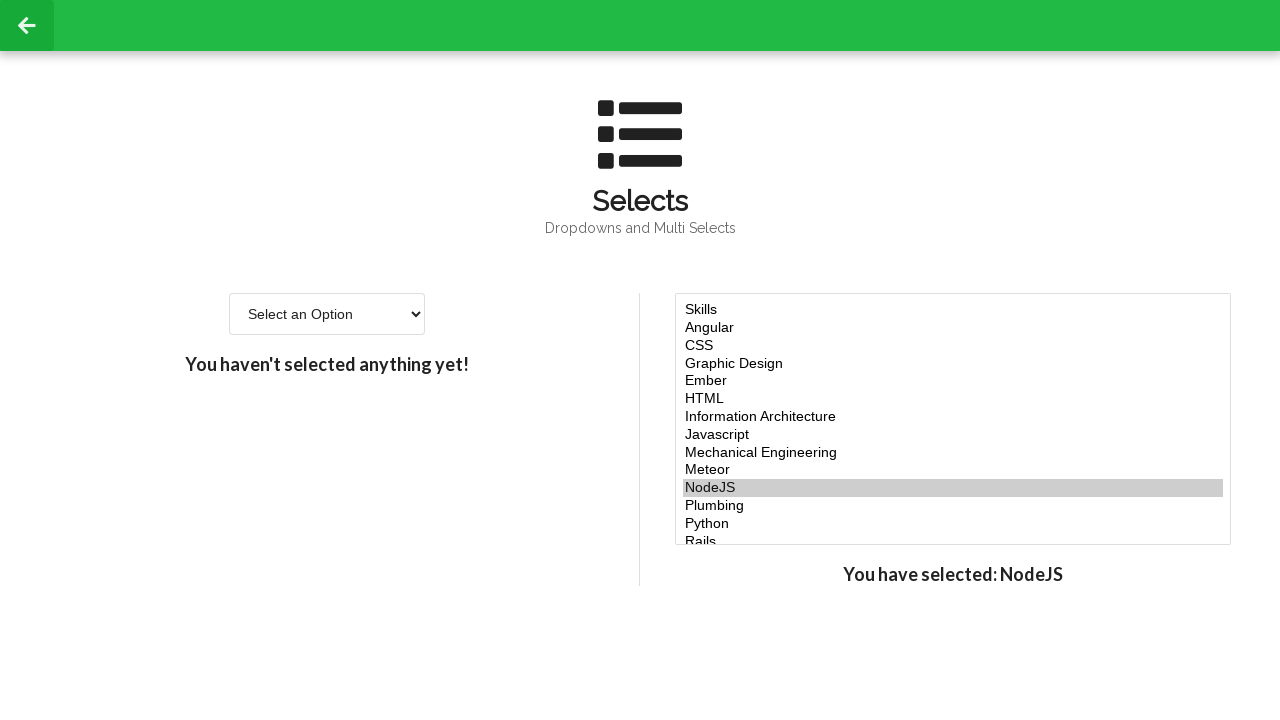

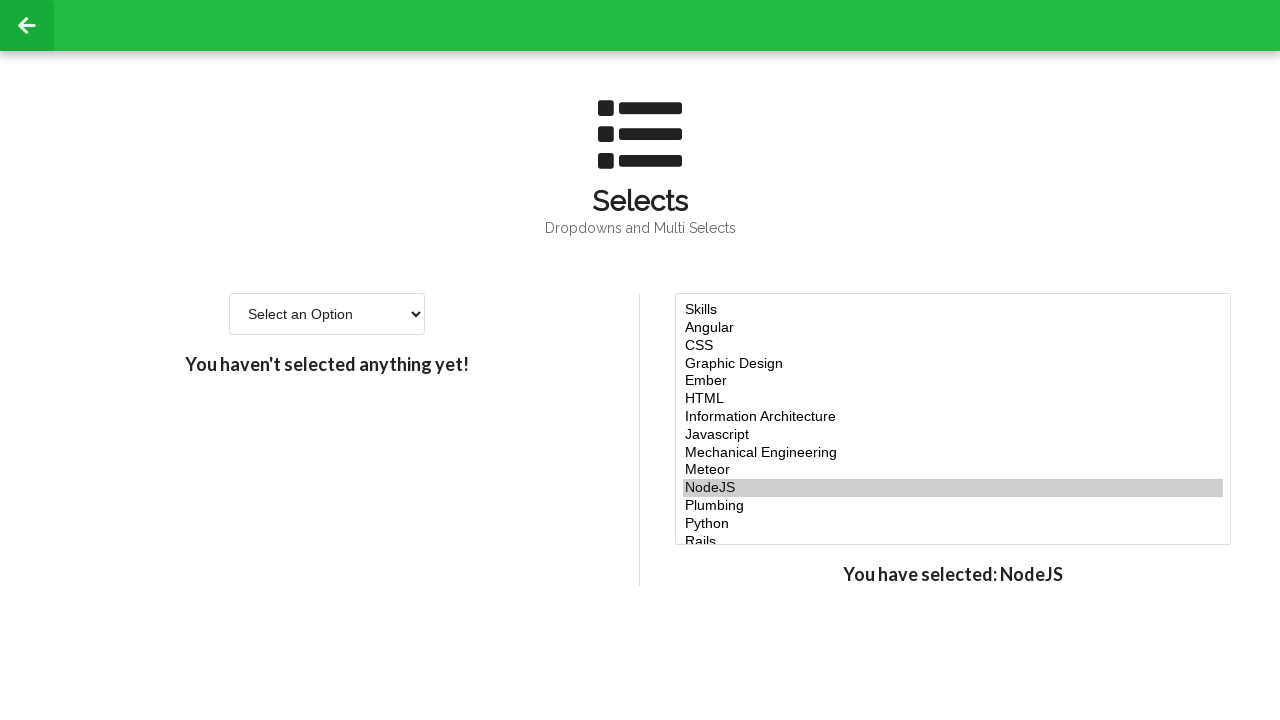